Tests signup validation by attempting to register with a blank username field

Starting URL: https://selenium-blog.herokuapp.com

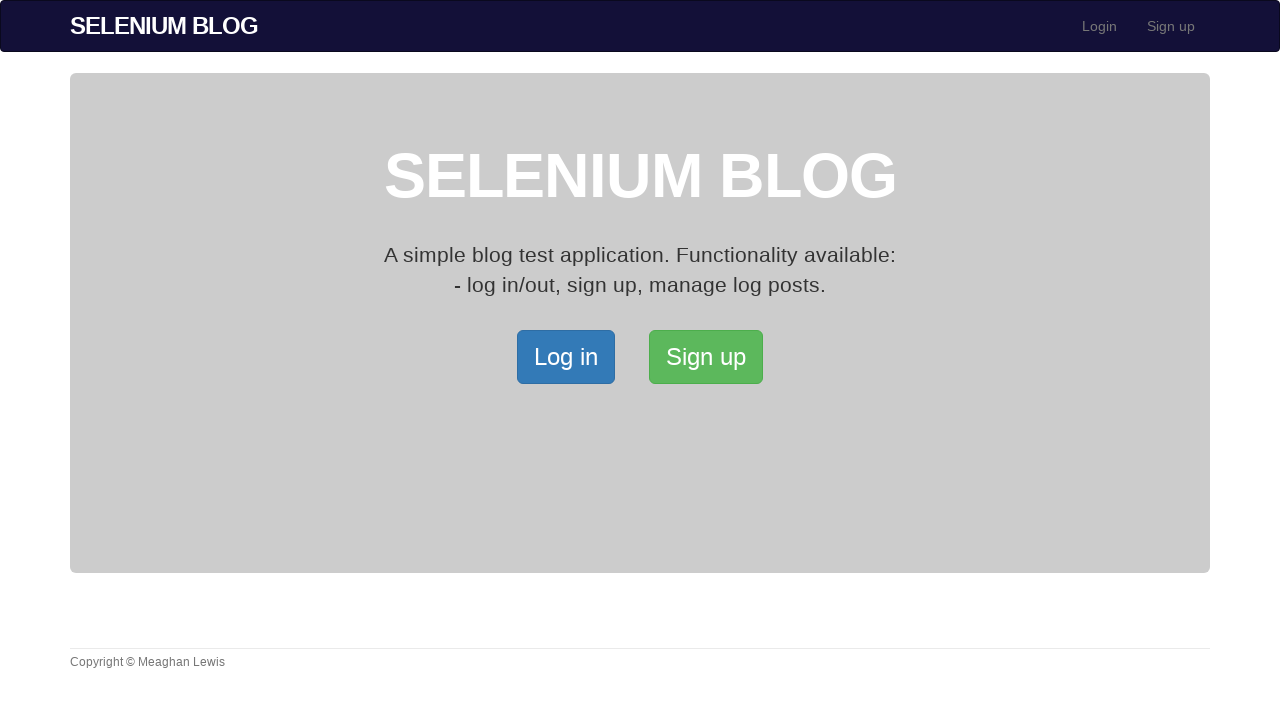

Clicked signup button to open signup page at (706, 357) on xpath=/html/body/div[2]/div/a[2]
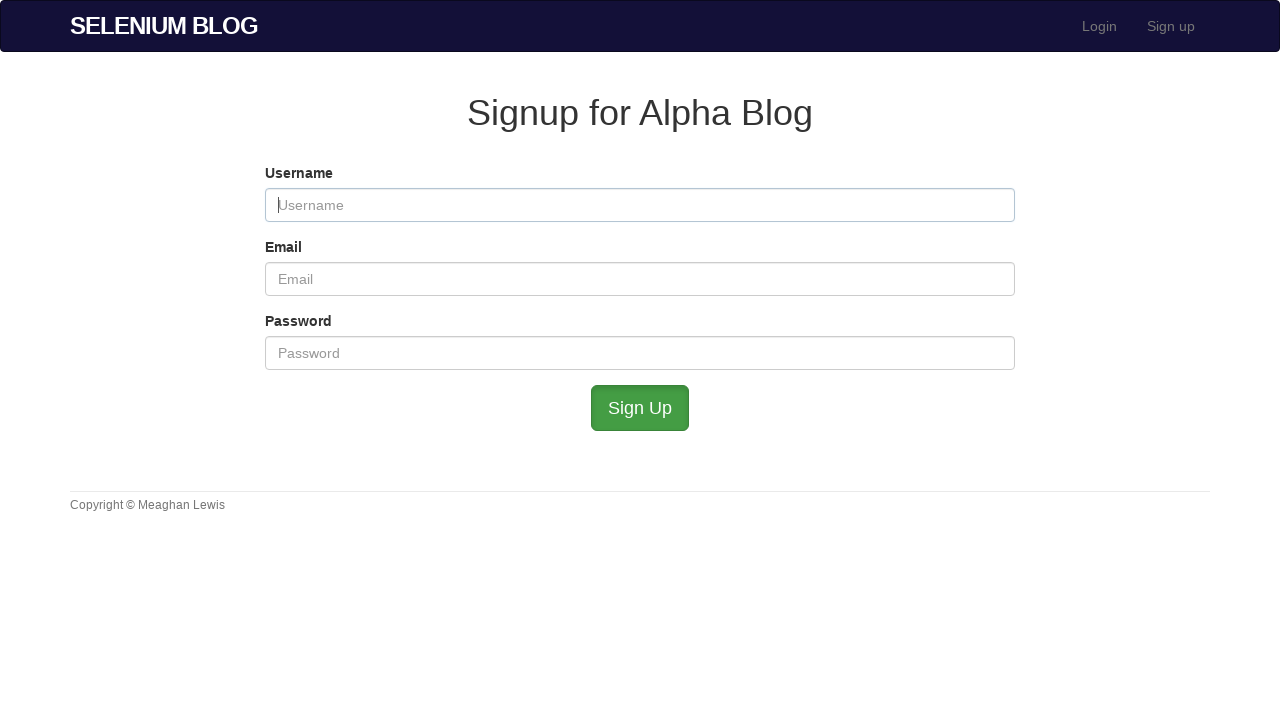

Navigated back to homepage by clicking logo at (164, 26) on xpath=//*[@id='logo']
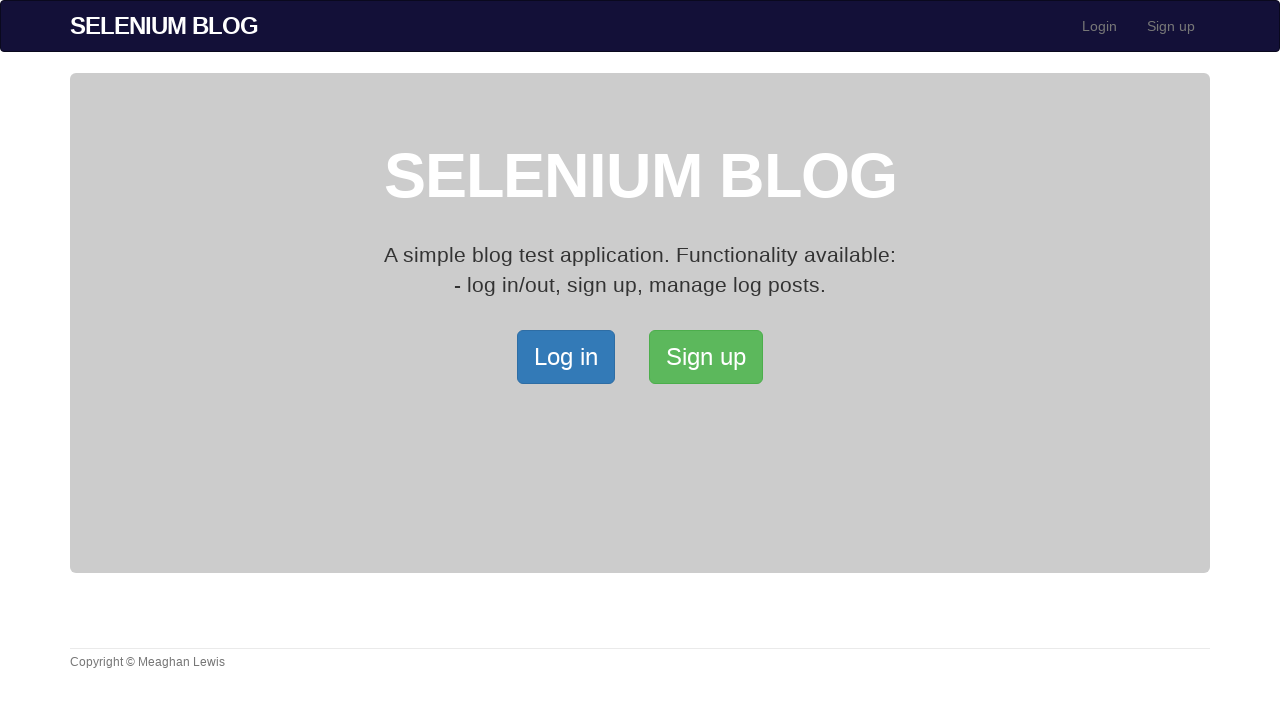

Clicked signup button again at (706, 357) on xpath=/html/body/div[2]/div/a[2]
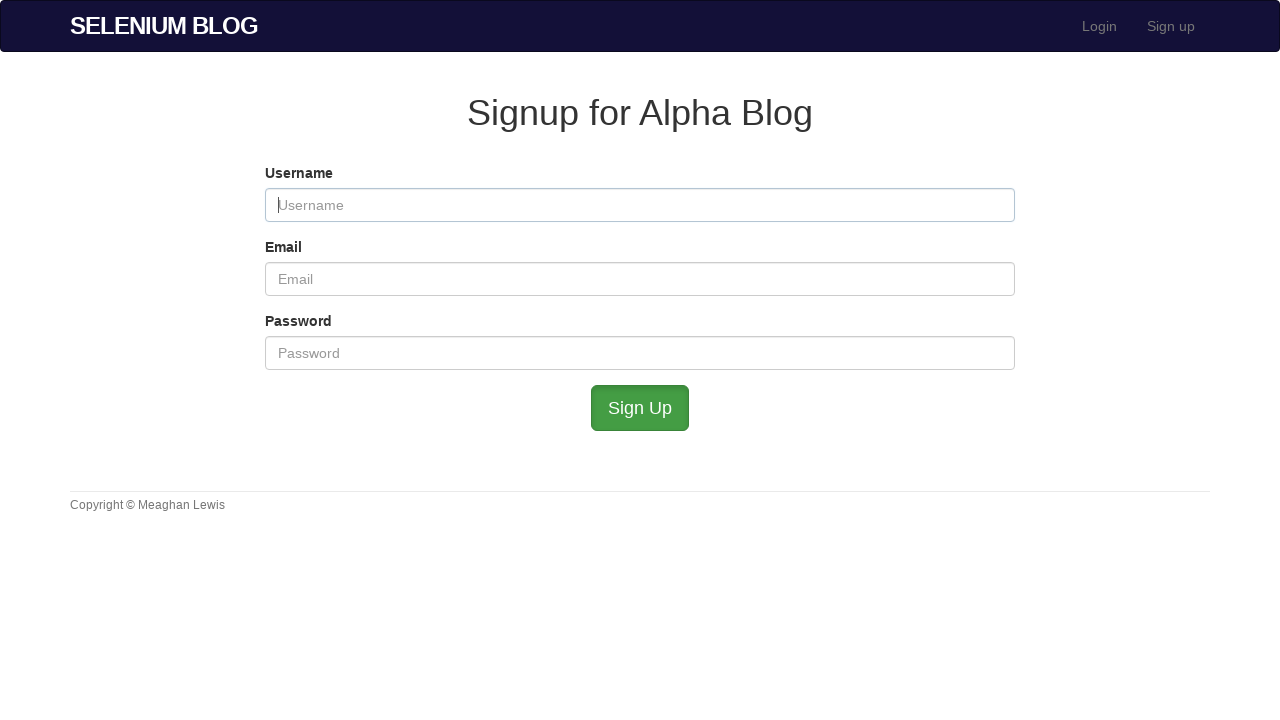

Left username field blank in signup form on #user_username
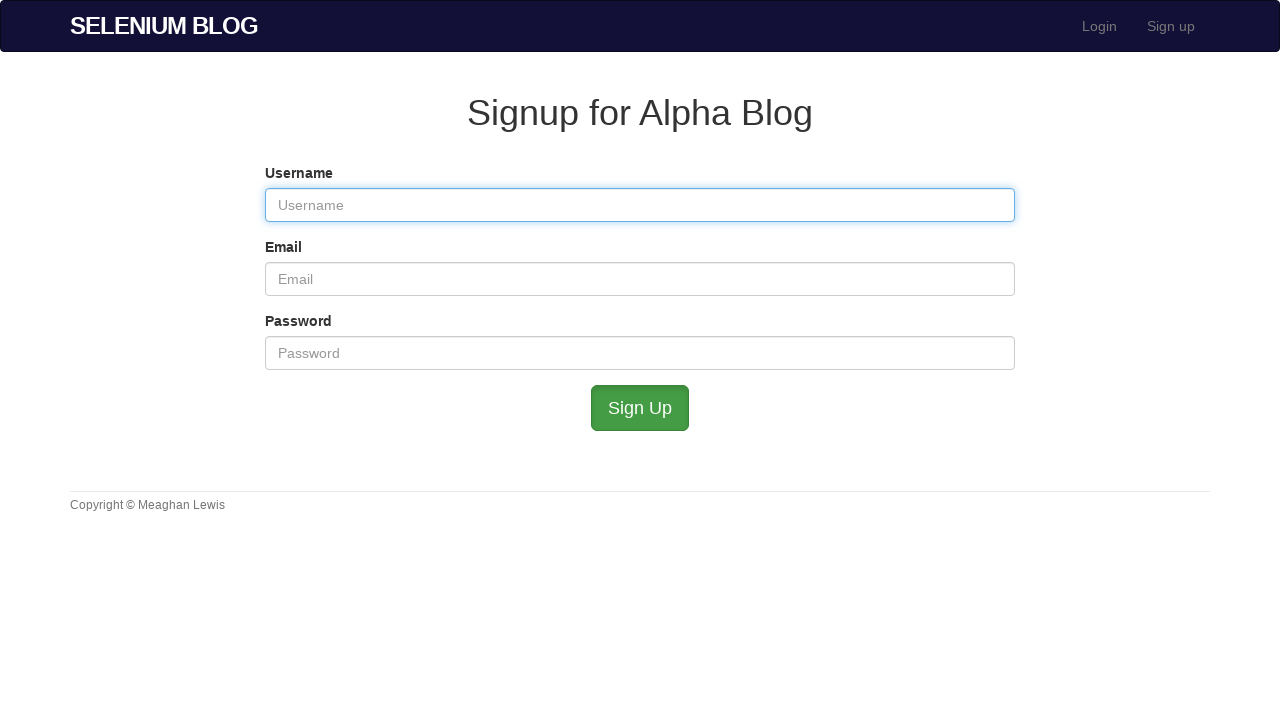

Filled email field with testuser2837@example.com on #user_email
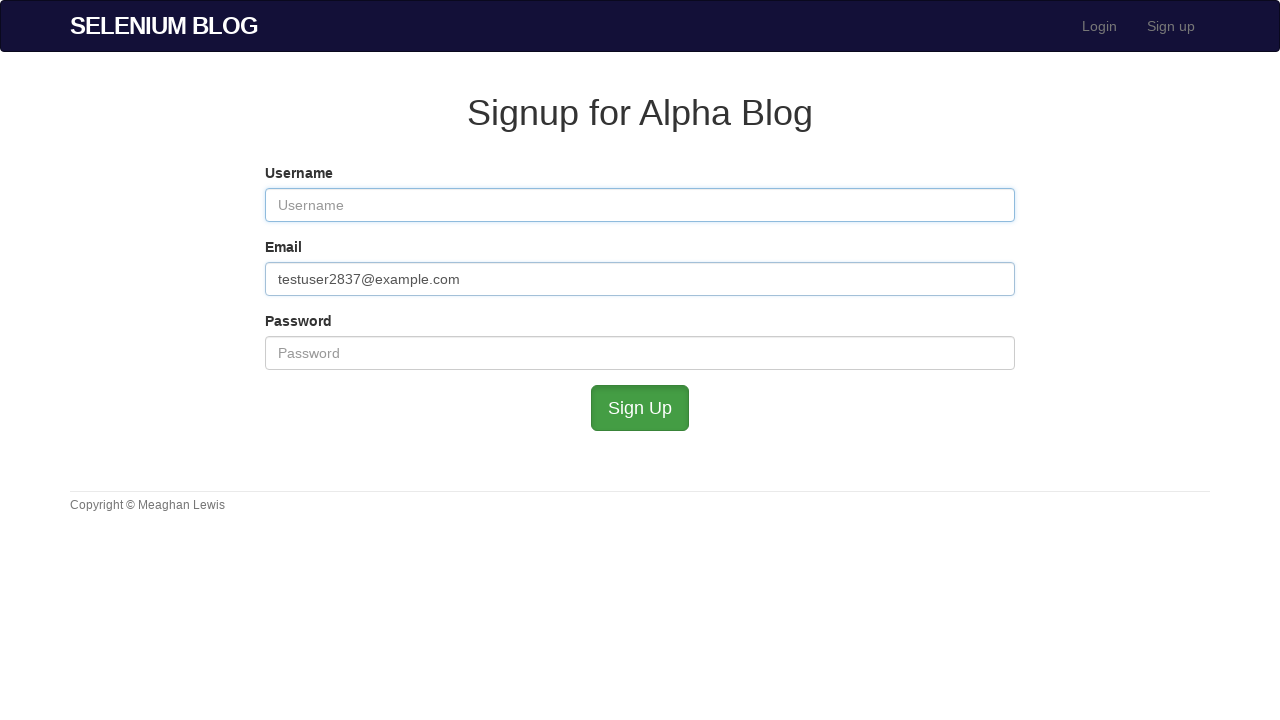

Filled password field with password2837 on #user_password
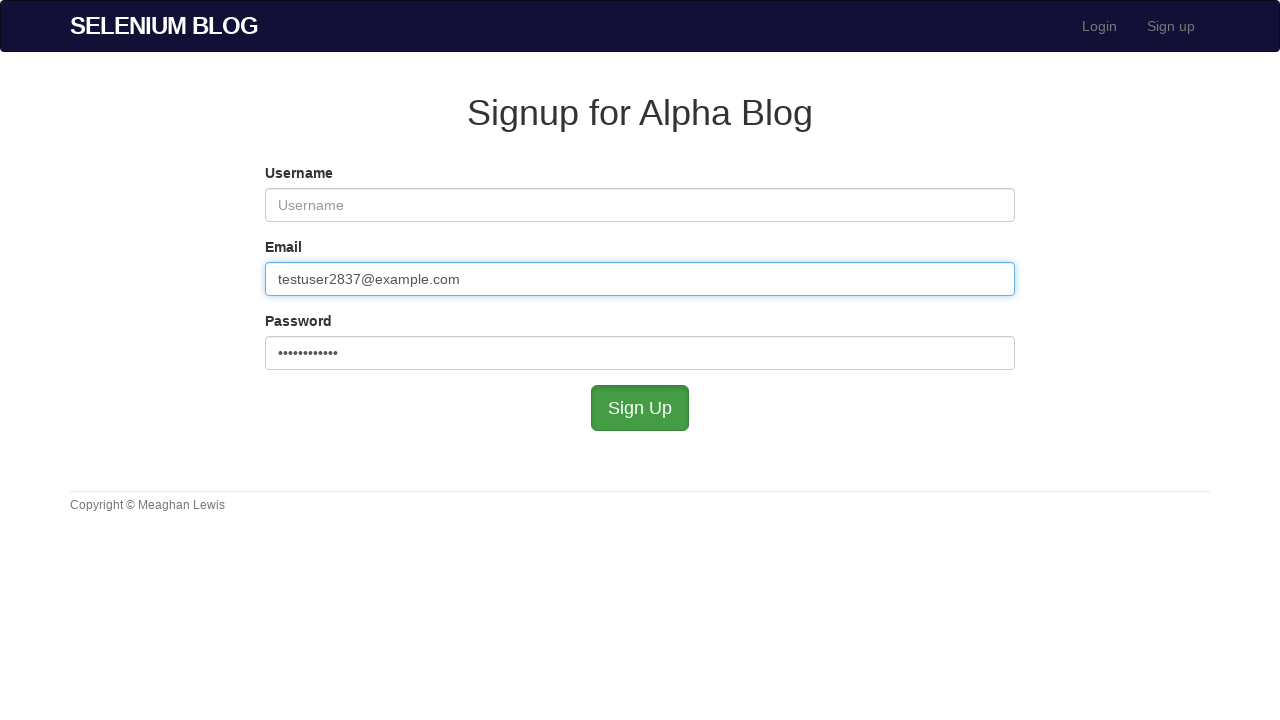

Attempted to submit signup form with blank username at (640, 408) on #submit
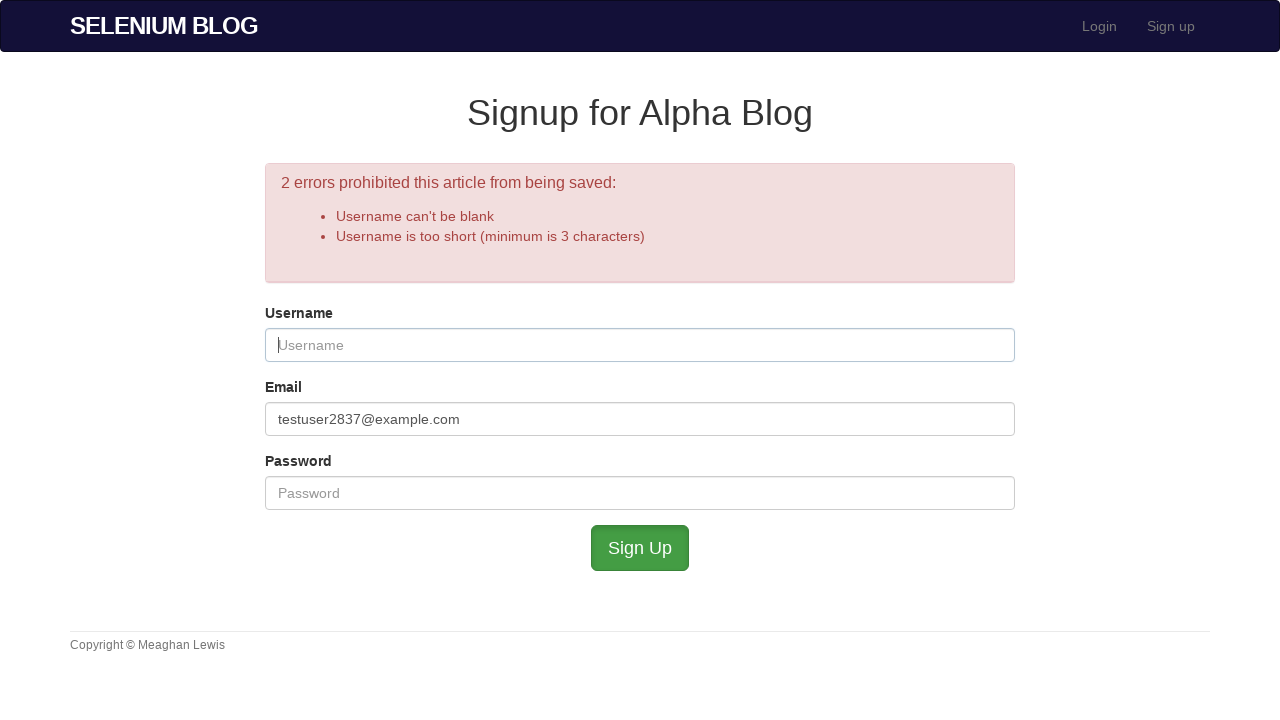

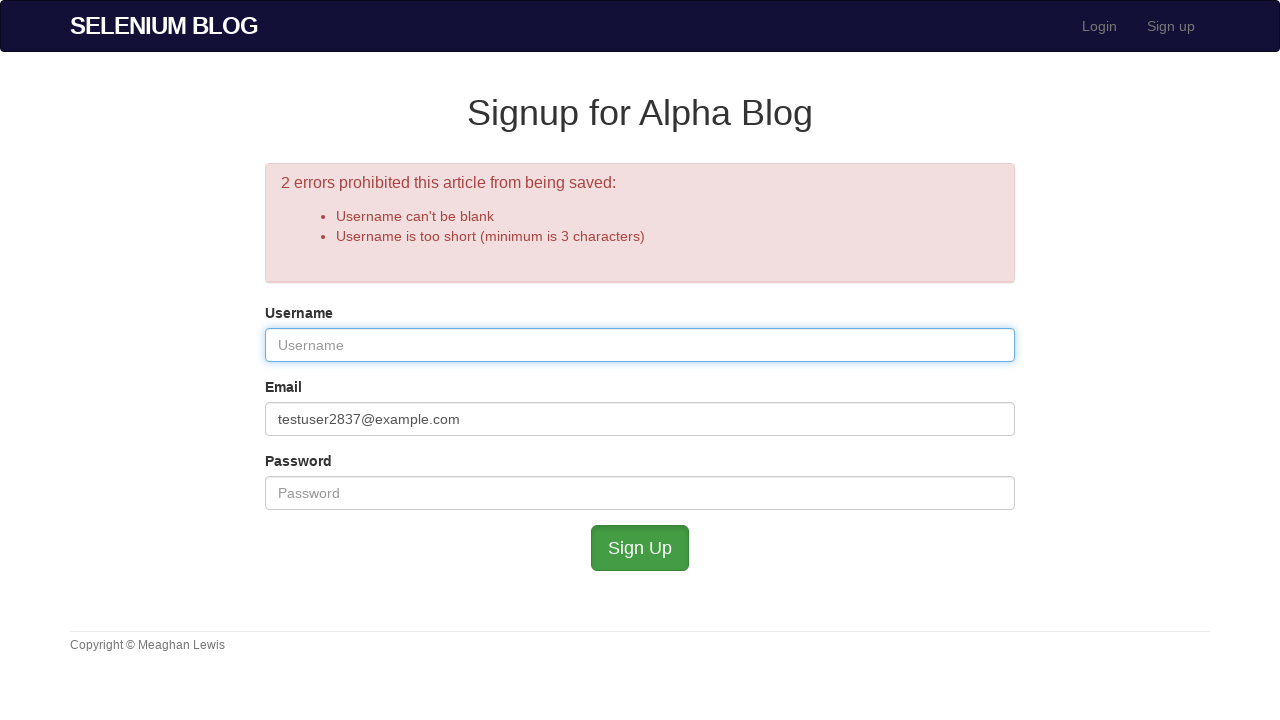